Navigates to KSRTC booking website and closes the chatbot popup overlay by clicking the close button.

Starting URL: https://ksrtc.in/oprs-web/login/show.do

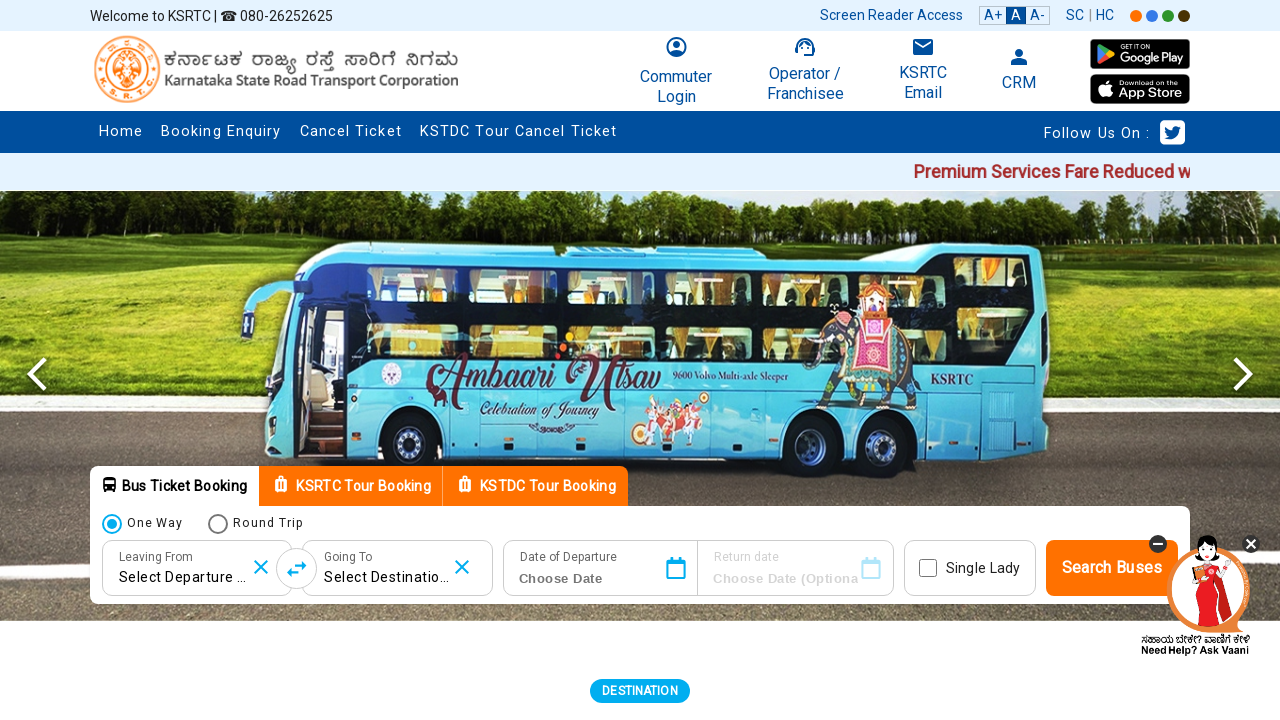

Waited for chatbot close button to appear
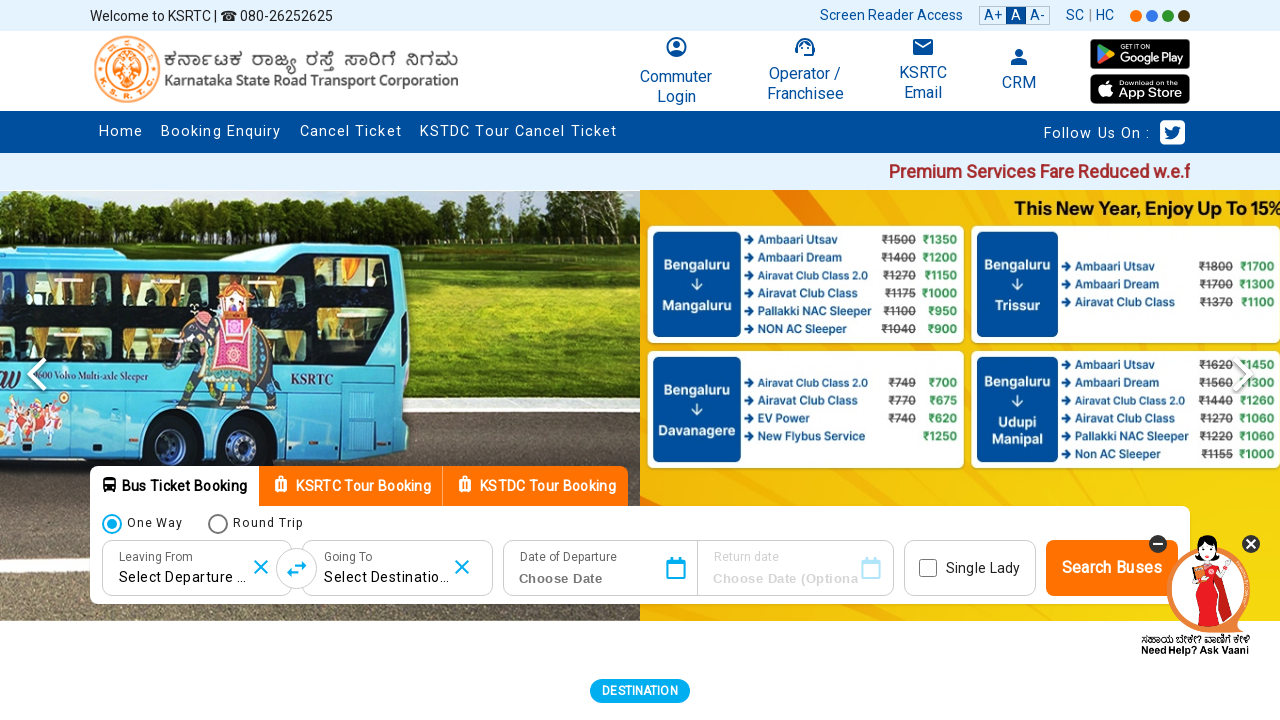

Clicked chatbot close button to dismiss popup overlay at (1251, 544) on #corover-close-btn
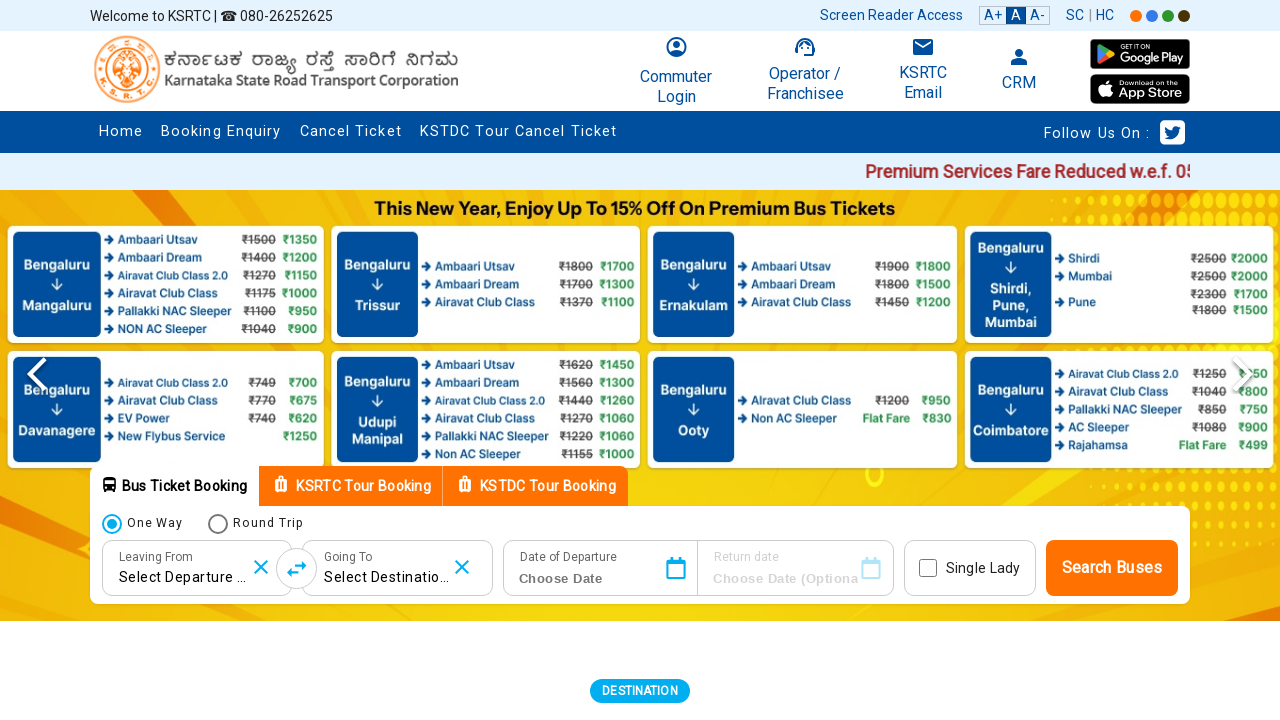

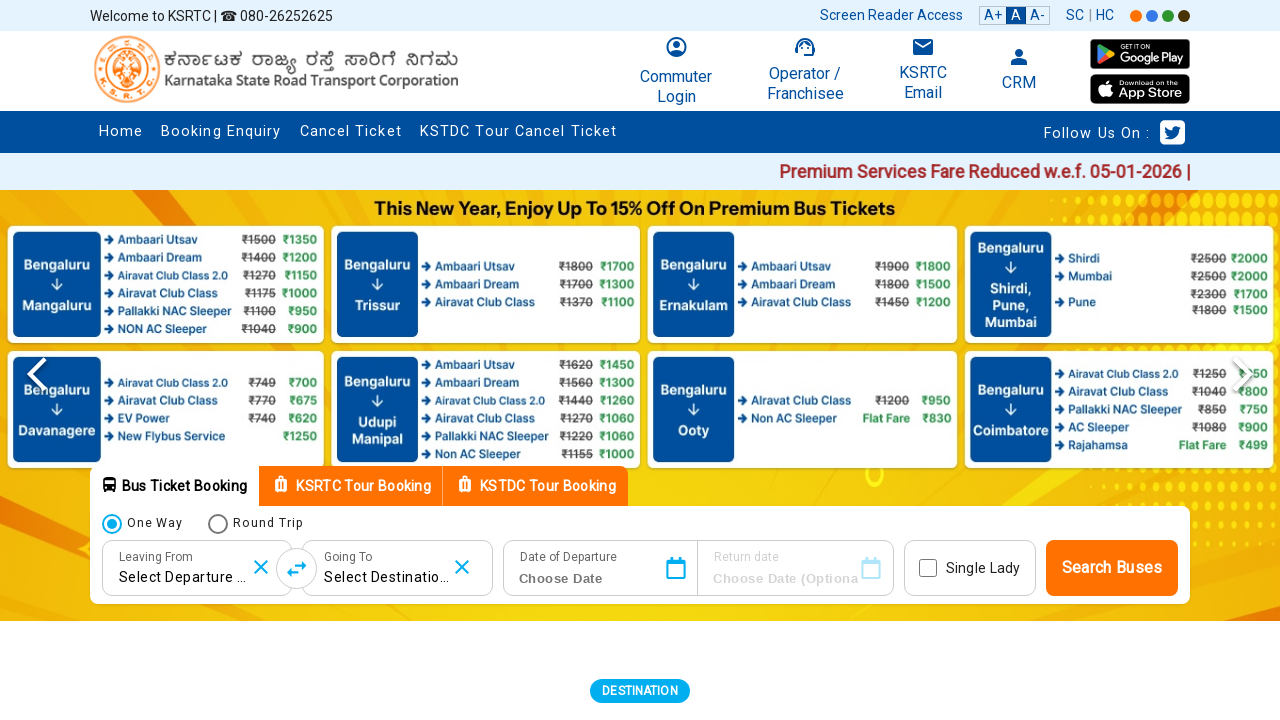